Navigates to the Way2Automation website and waits for the page to load. The original script takes a screenshot, but the core automation is simply loading the page.

Starting URL: https://www.way2automation.com

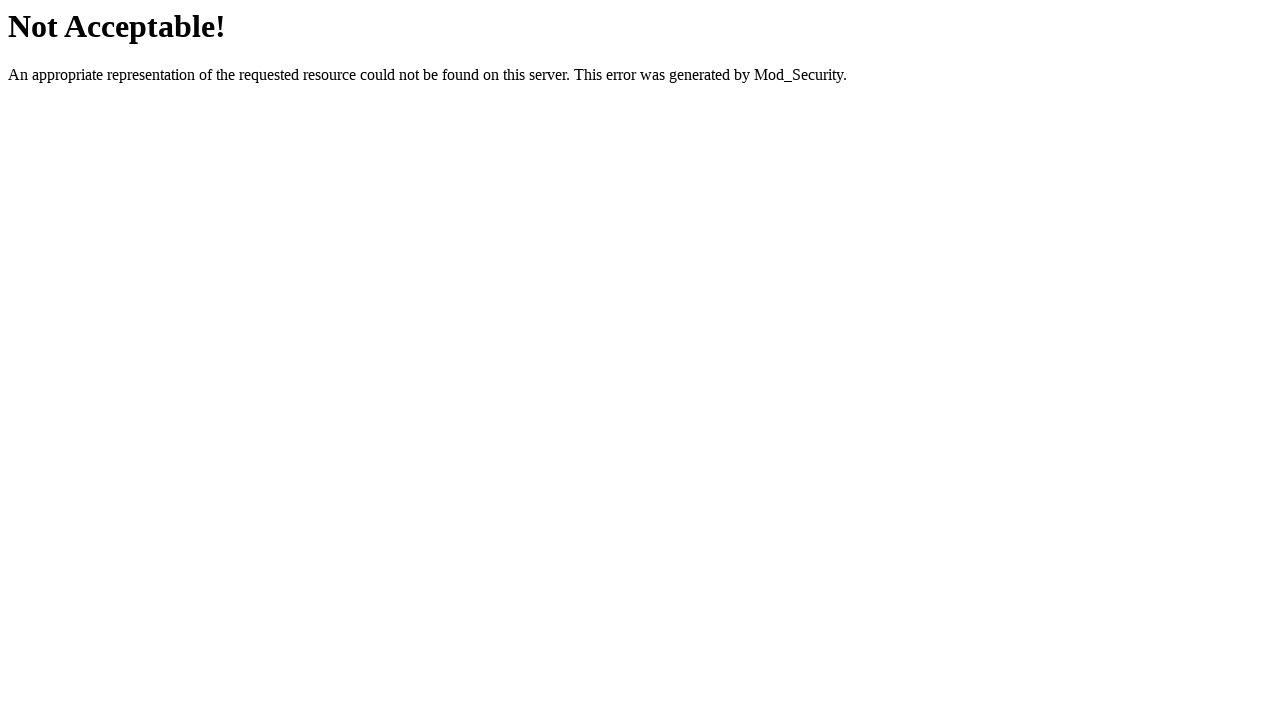

Set viewport size to 1920x1080
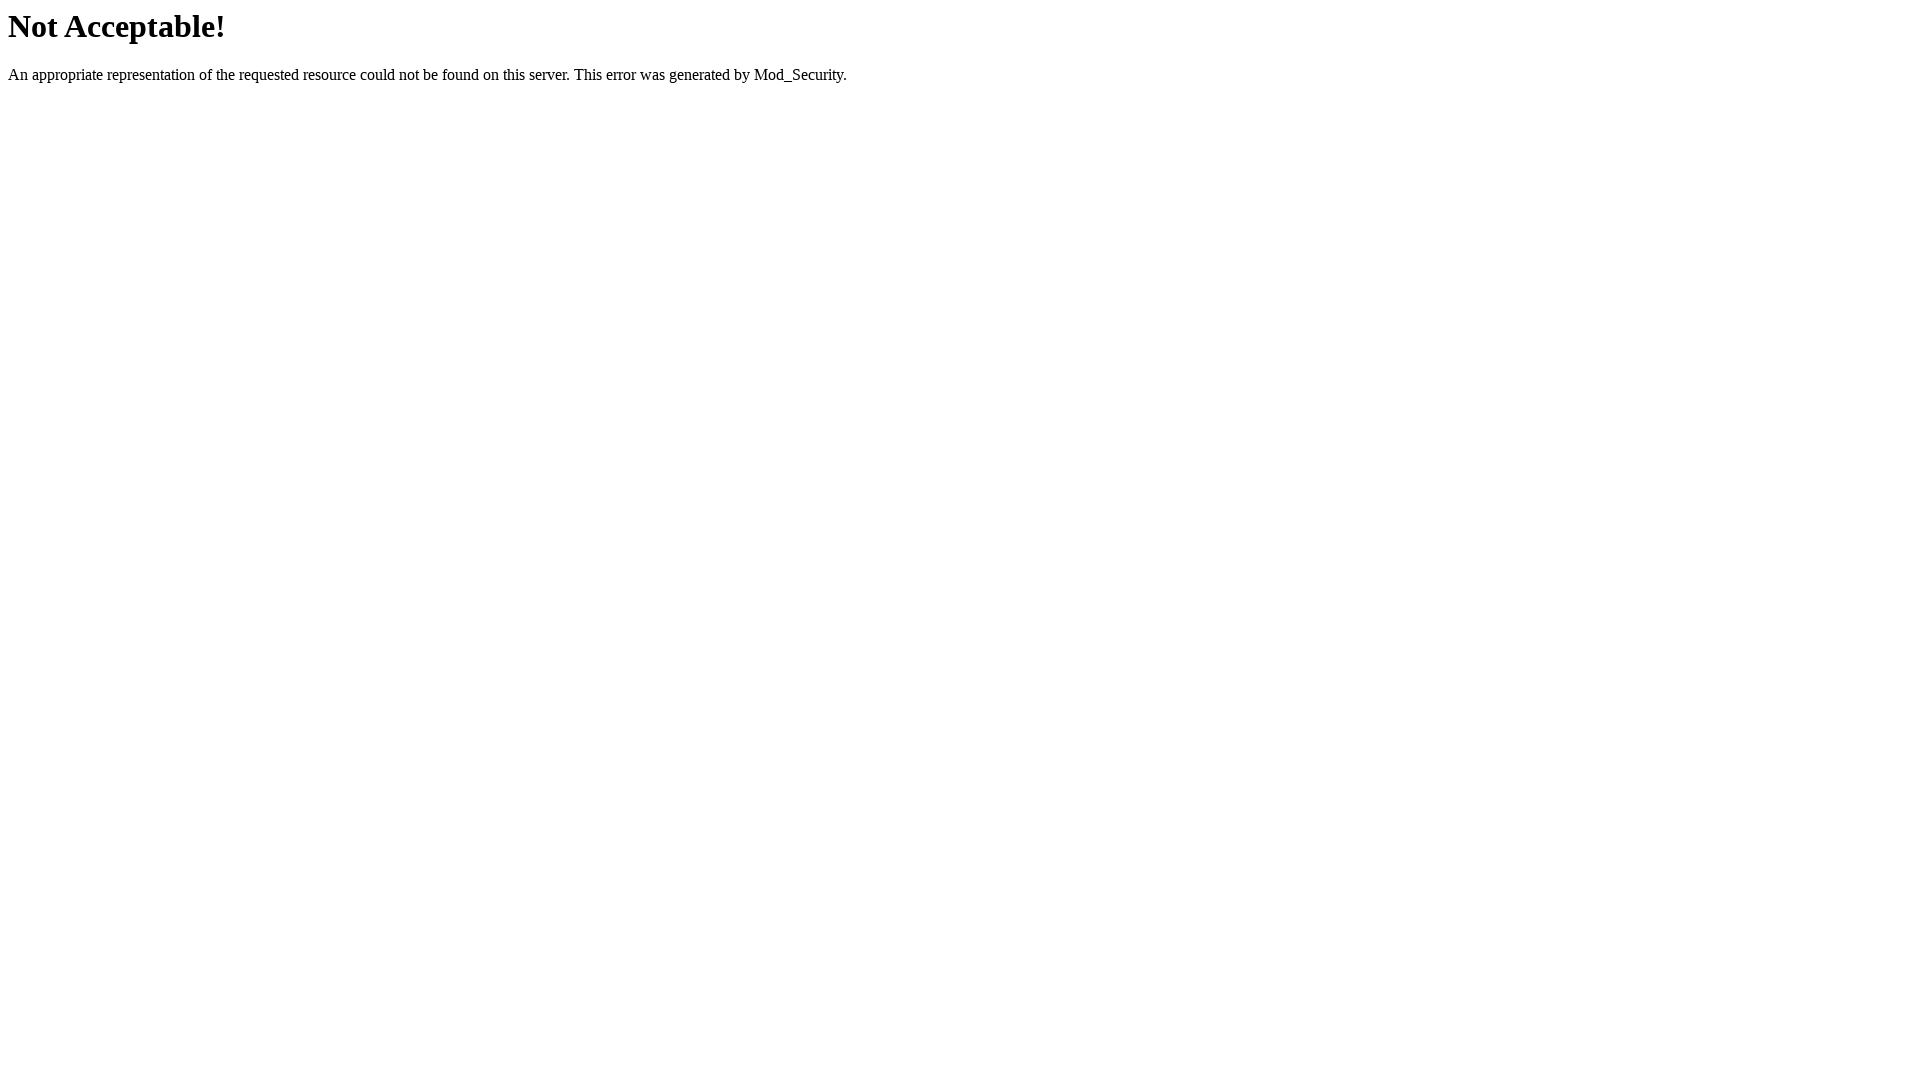

Waited for page to fully load (networkidle state)
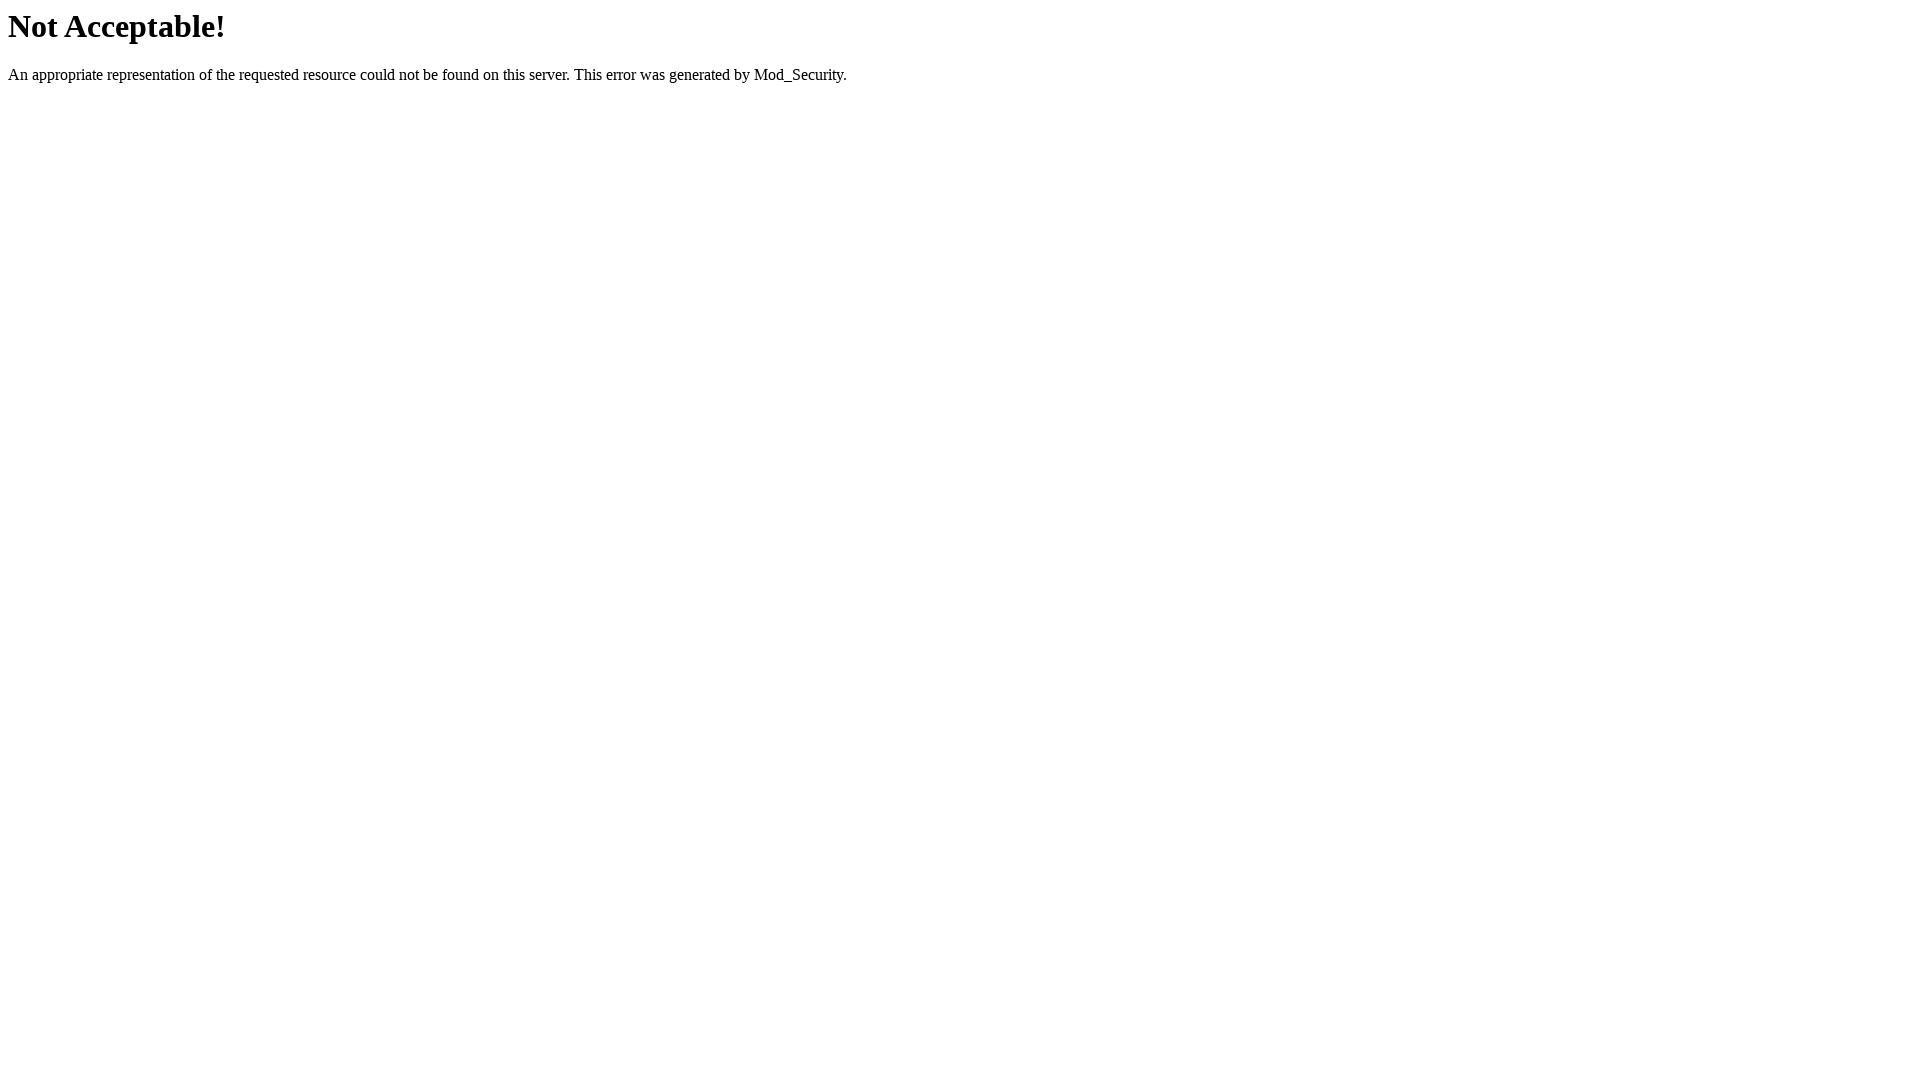

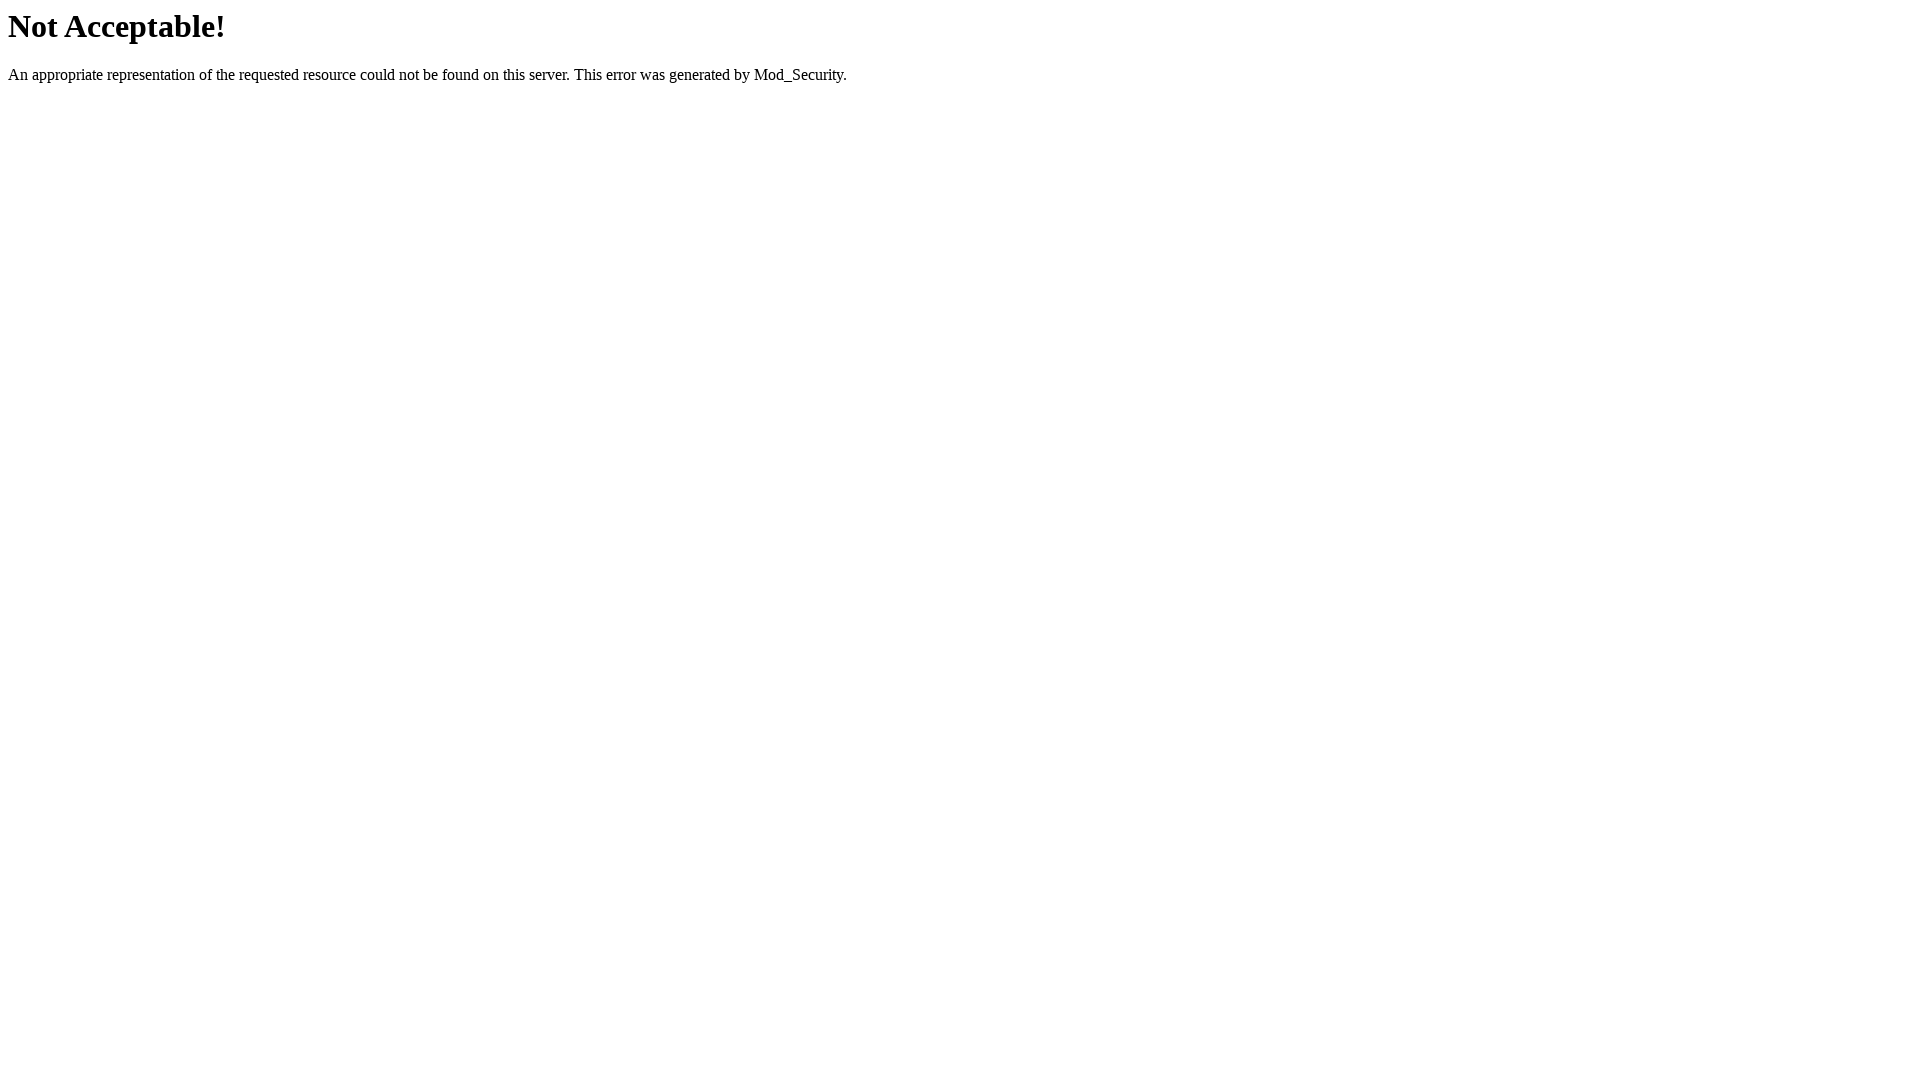